Tests multiple window handling by clicking a link to open a new window, switching to the child window to verify its content, then switching back to the parent window to verify its content.

Starting URL: https://the-internet.herokuapp.com

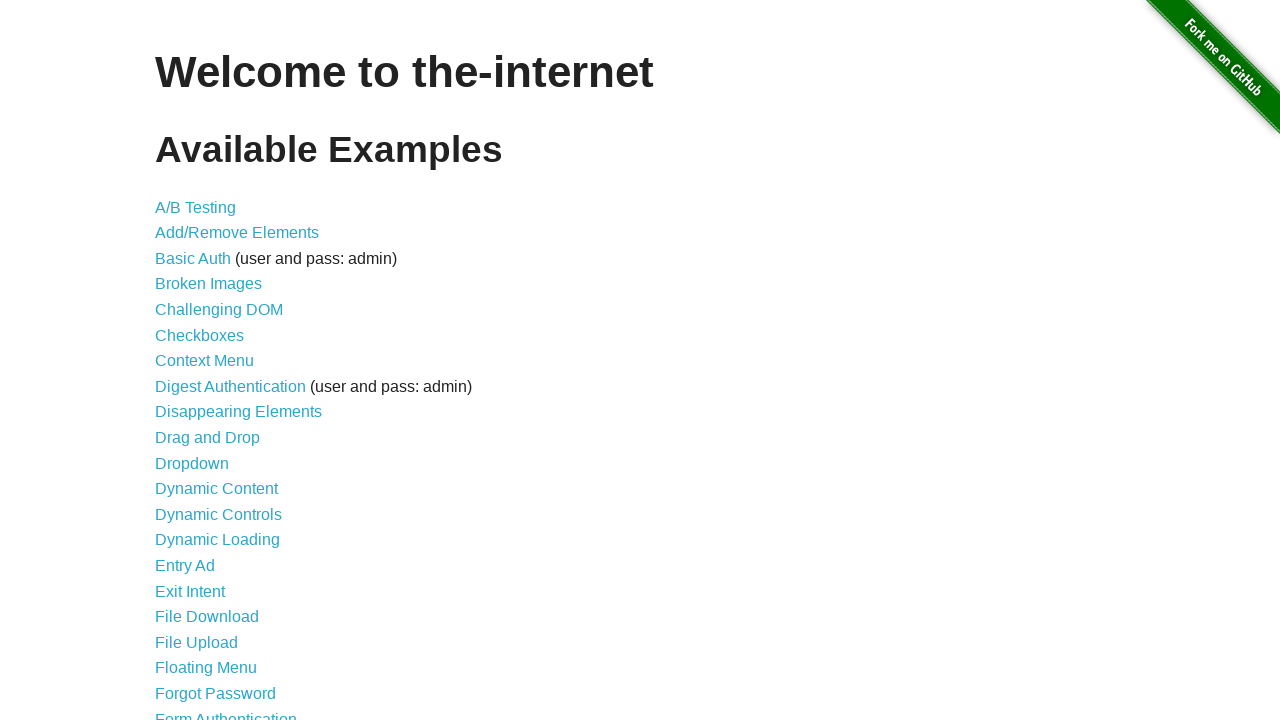

Clicked on 'Multiple Windows' link at (218, 369) on xpath=//a[text()='Multiple Windows']
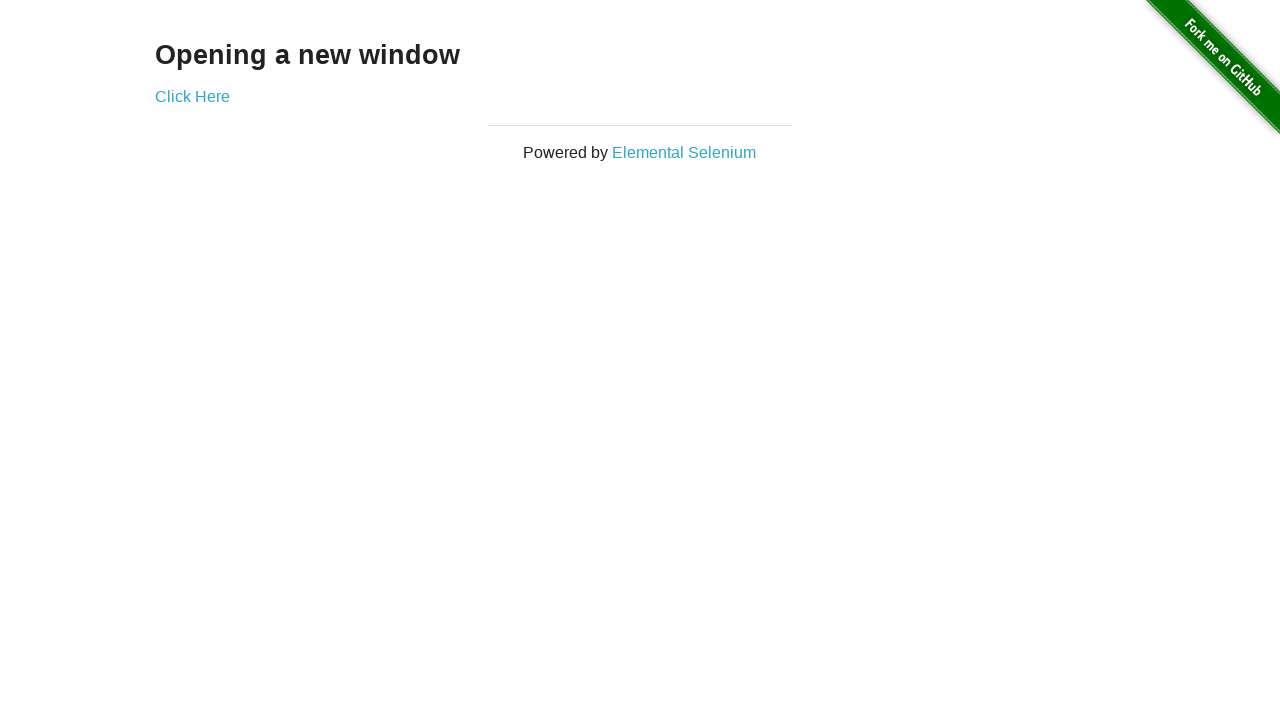

Clicked on 'Click Here' link to open new window at (192, 96) on xpath=//a[text()='Click Here']
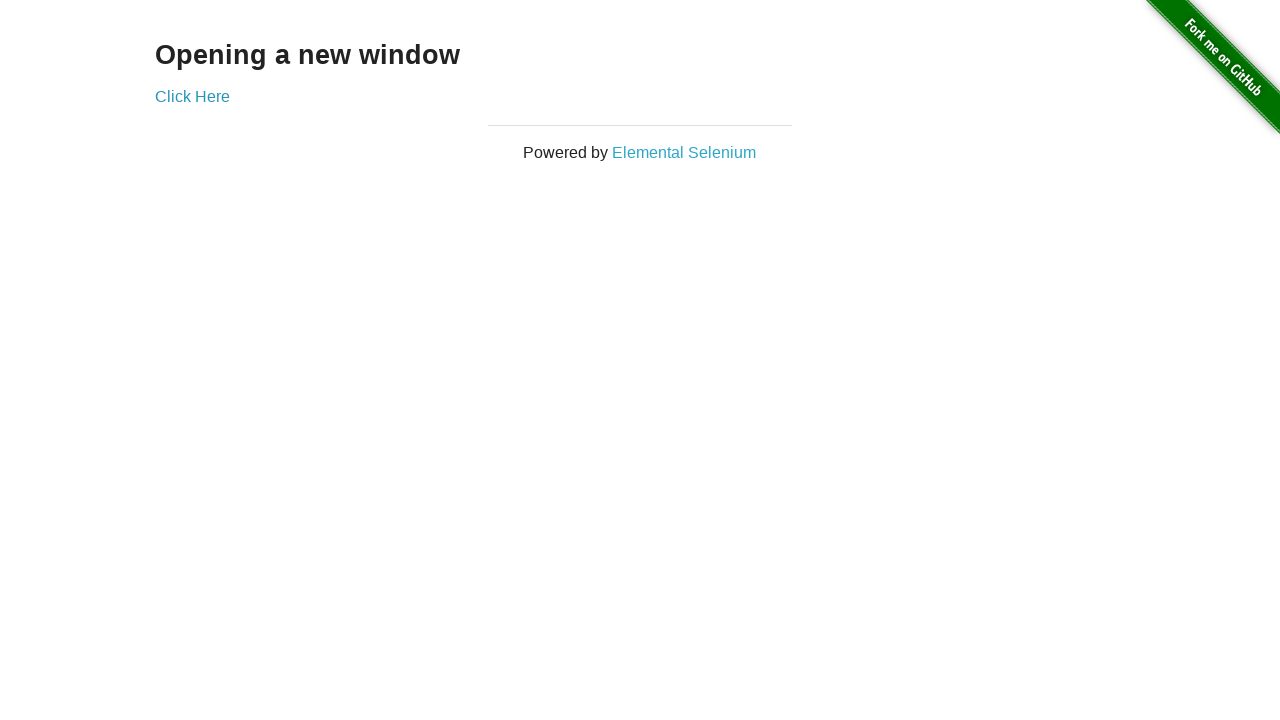

Obtained reference to new child window
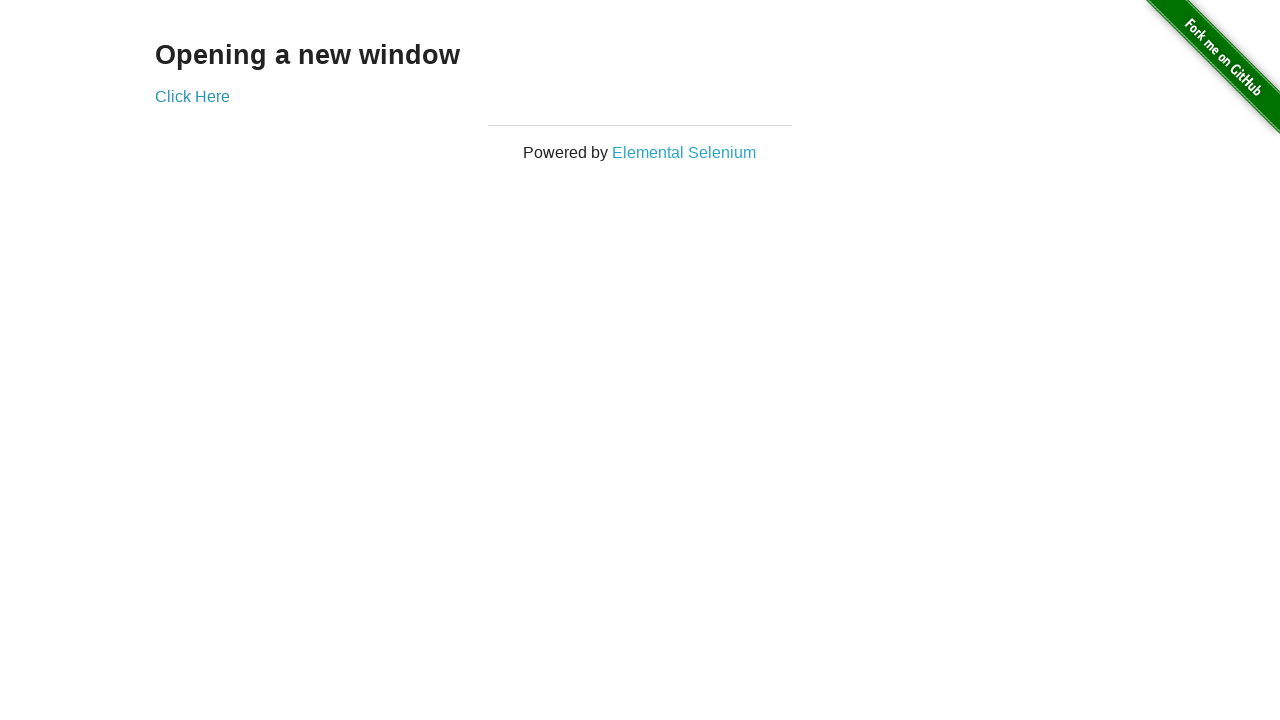

New window loaded and 'New Window' heading verified
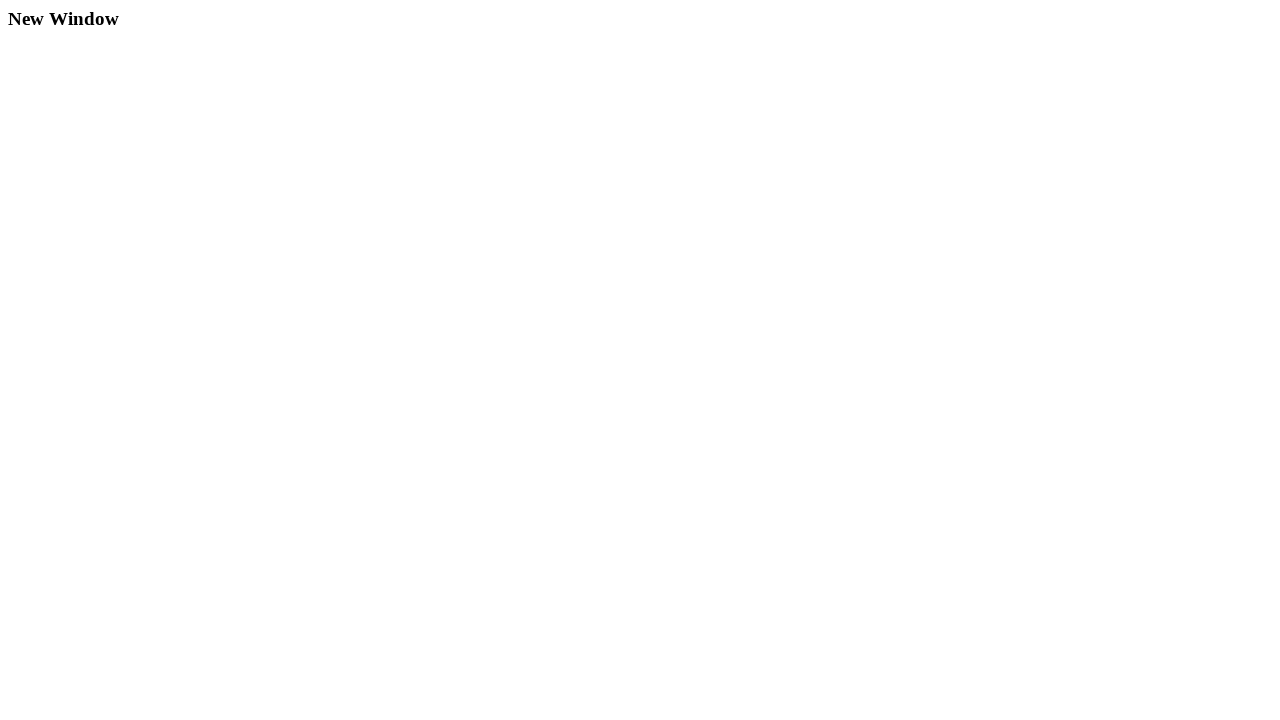

Switched back to parent window and verified 'Opening a new window' heading
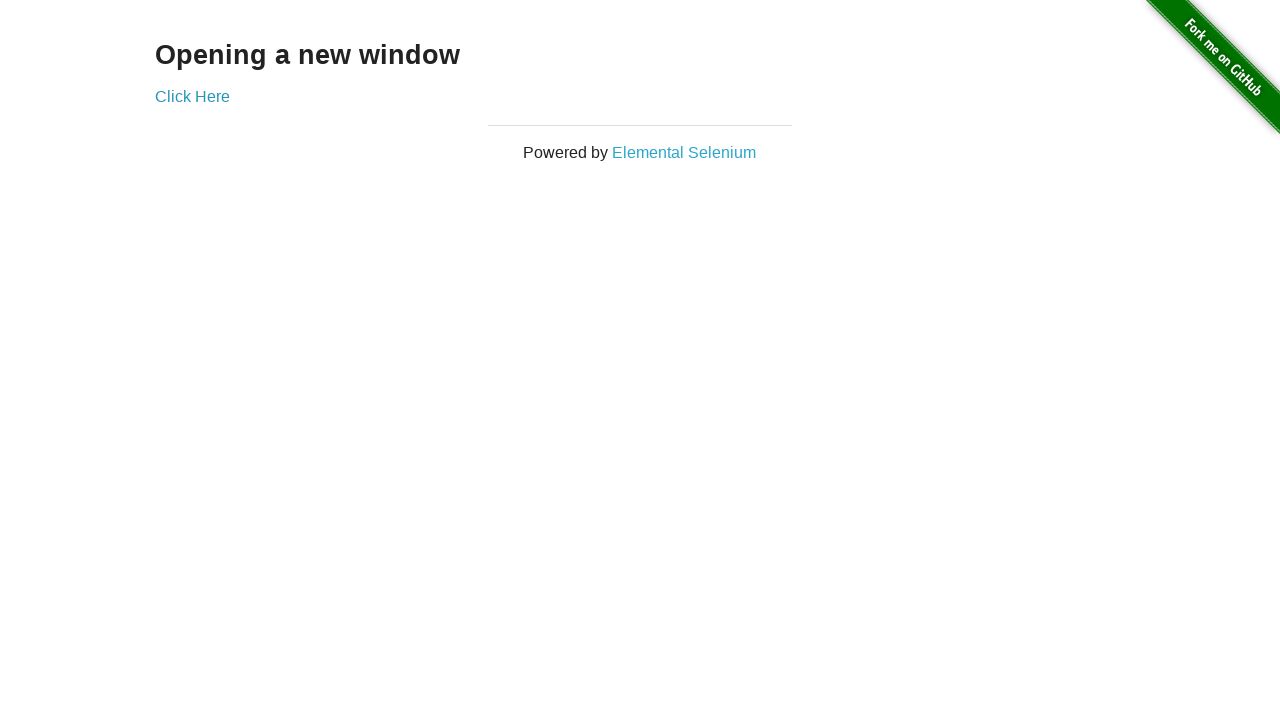

Closed the child window
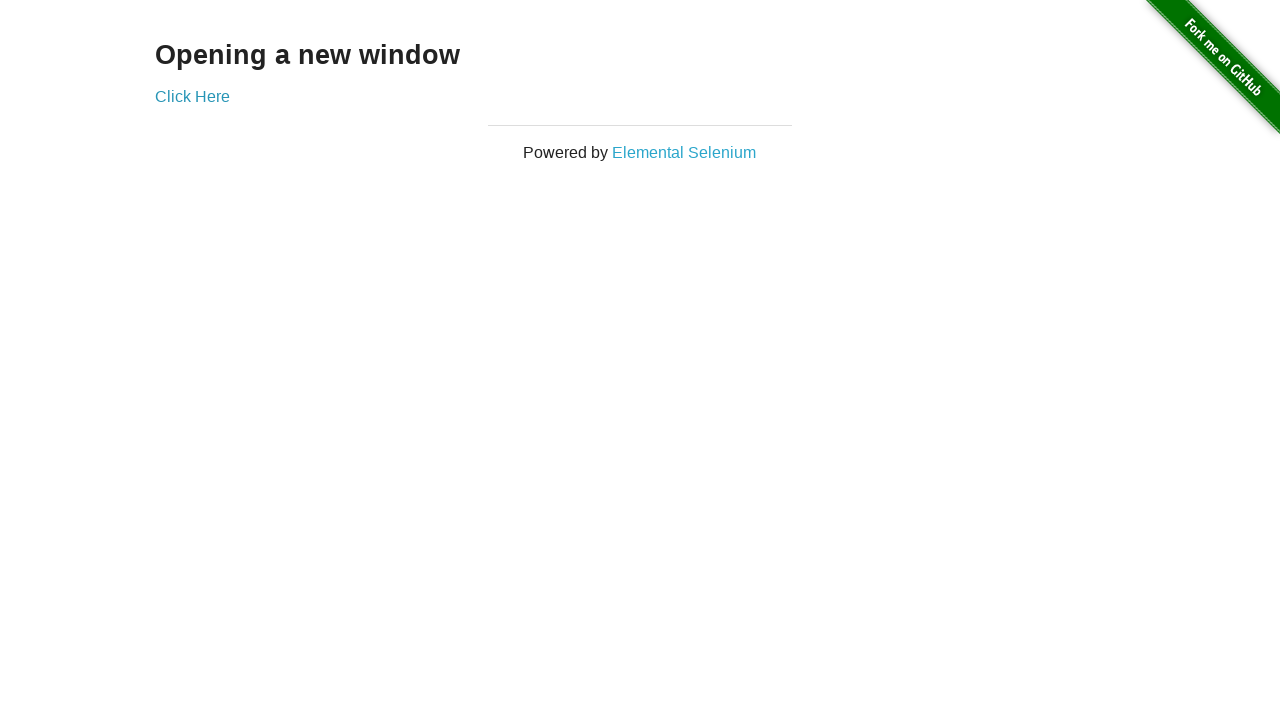

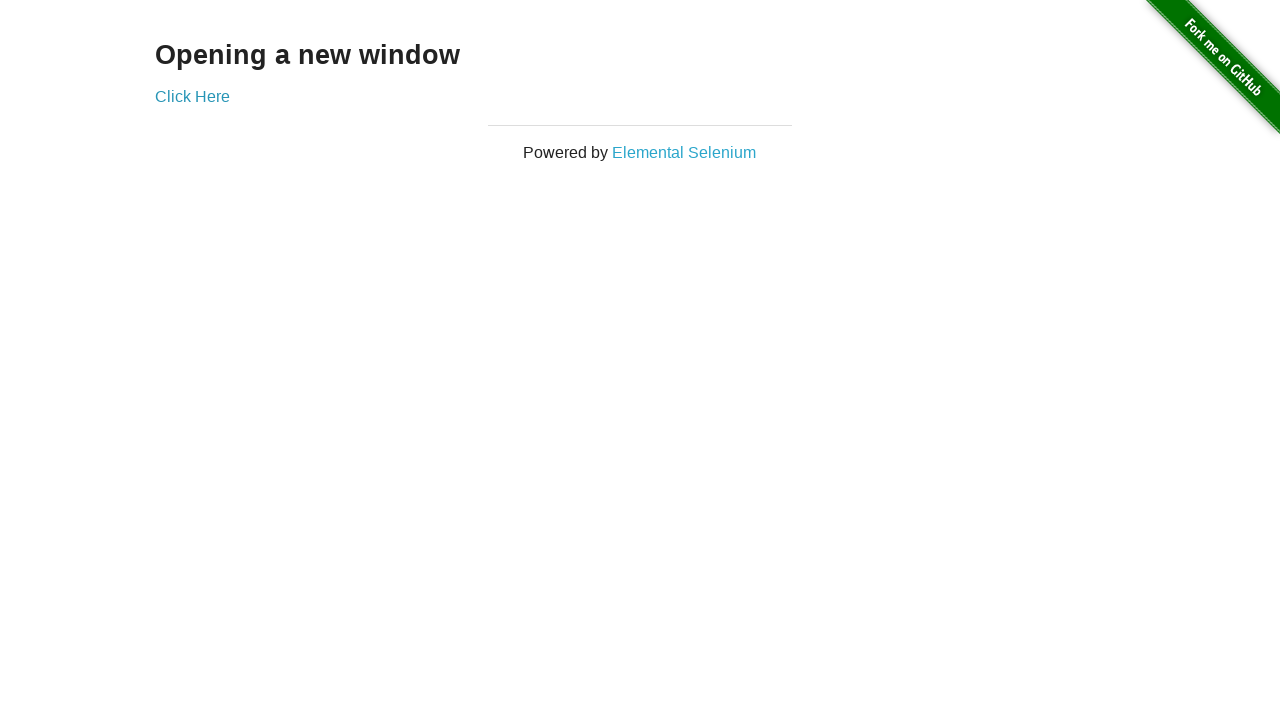